Tests language selector by changing language and checking if header text changes

Starting URL: https://polis812.github.io/vacuu/

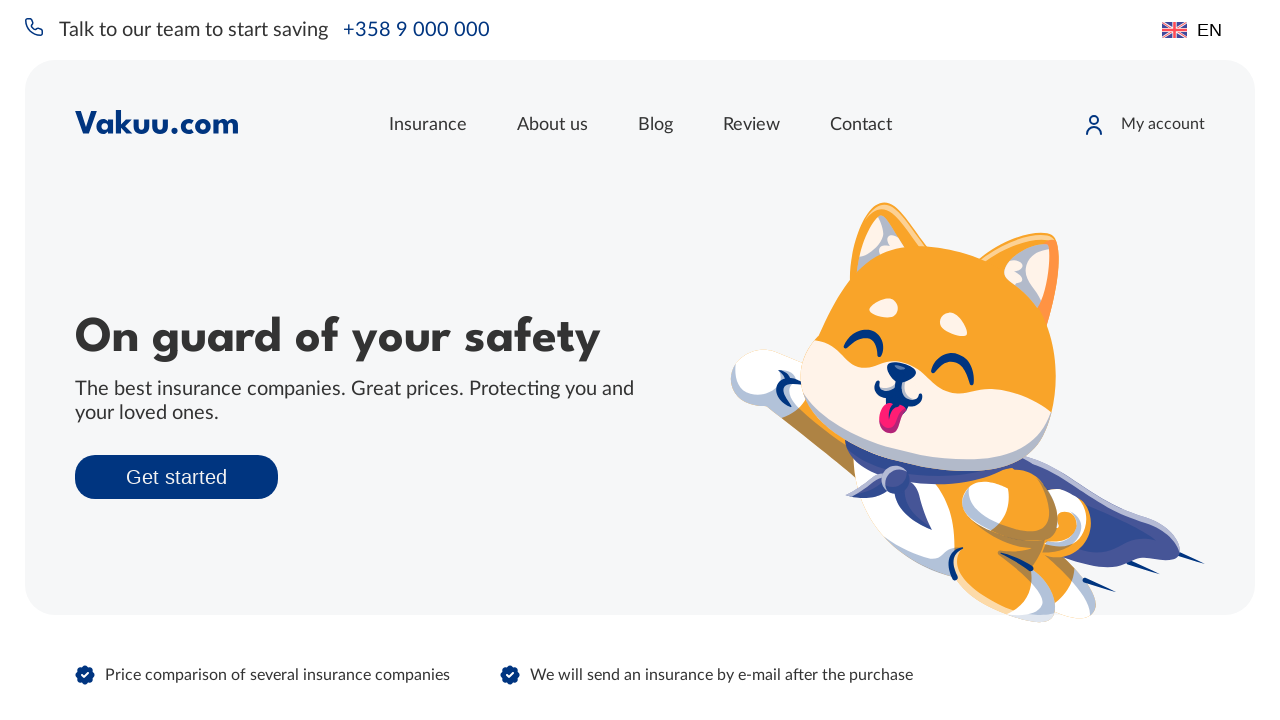

Located language selector element
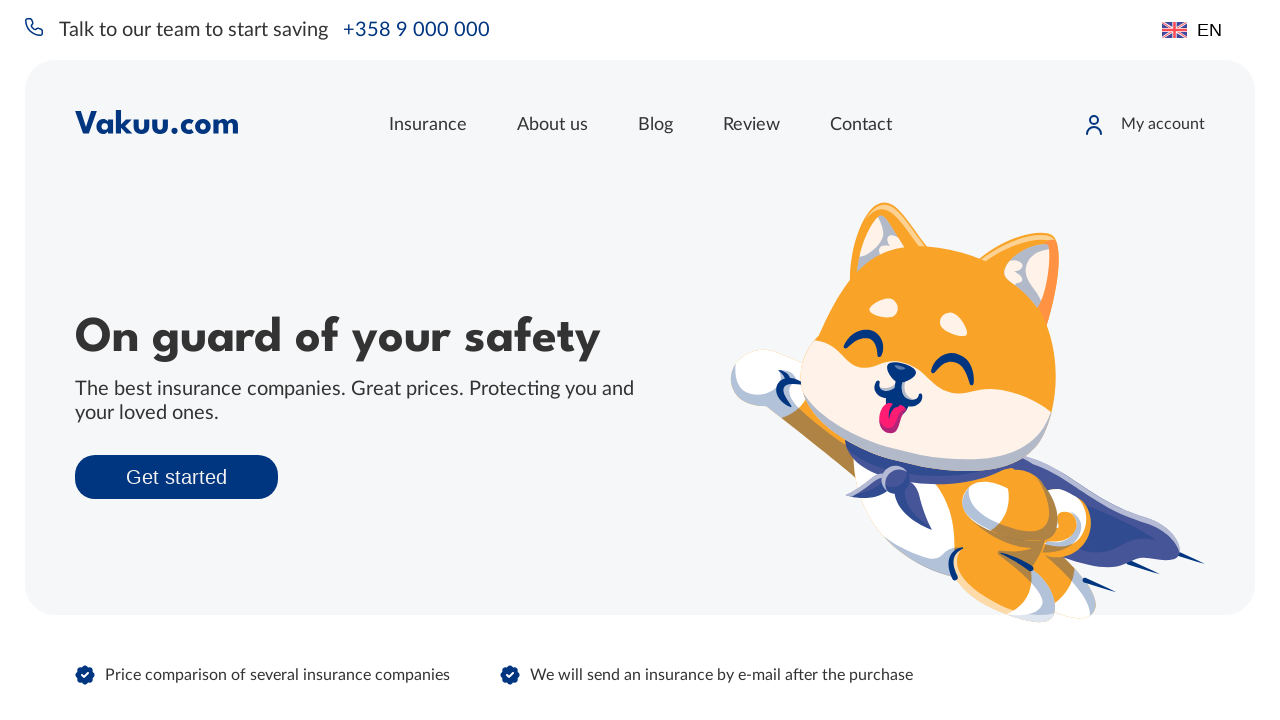

Located header element
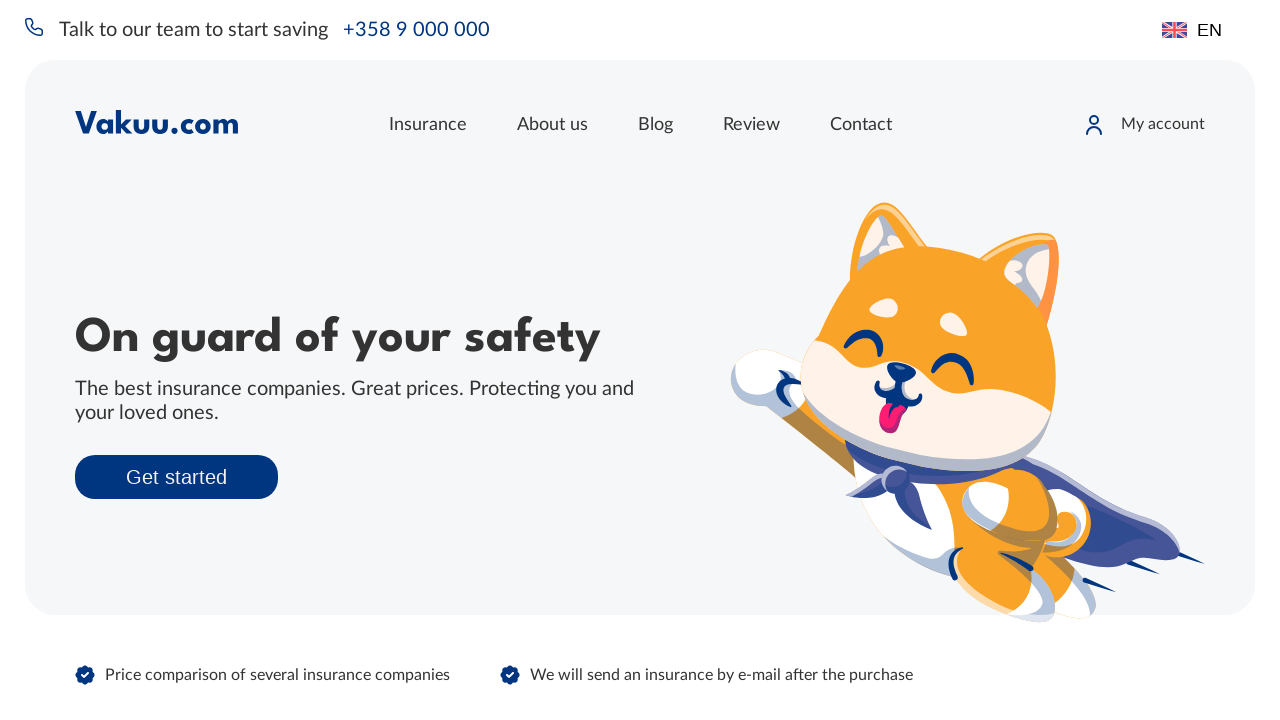

Retrieved initial header text: 'On guard of your safety'
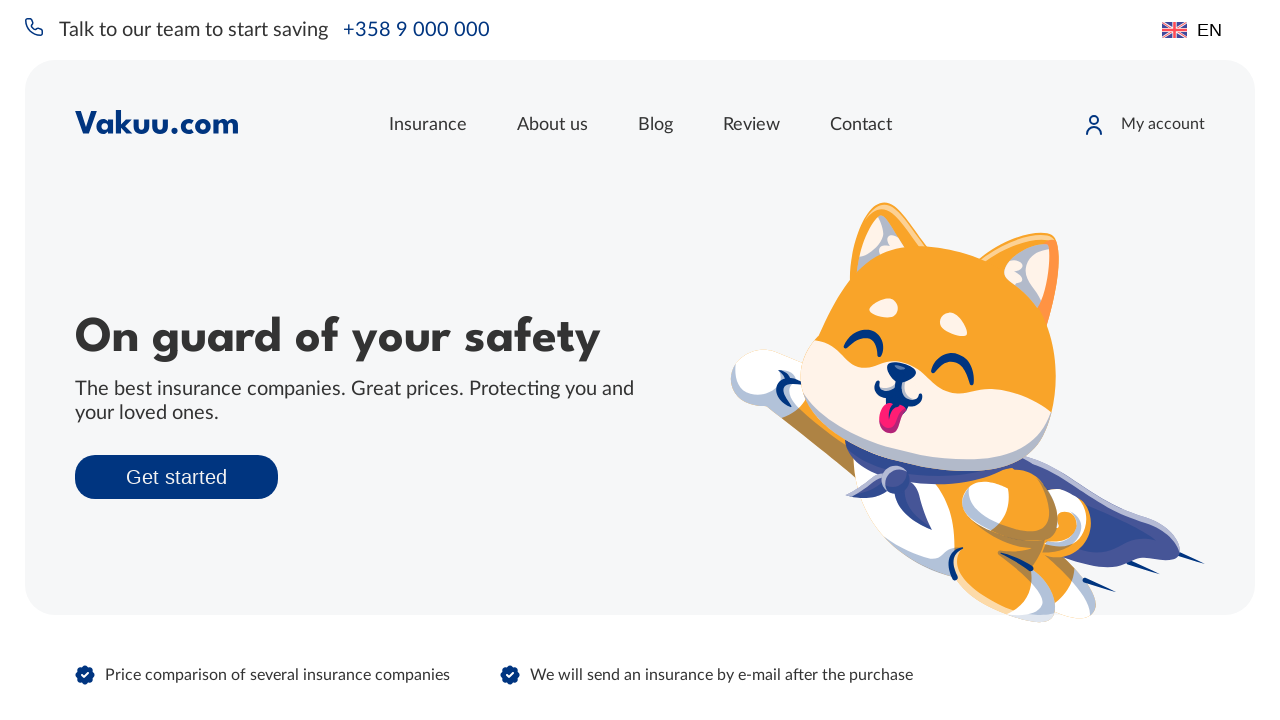

Selected Finnish language from language selector on xpath=//*[@id="app"]/div[1]/select
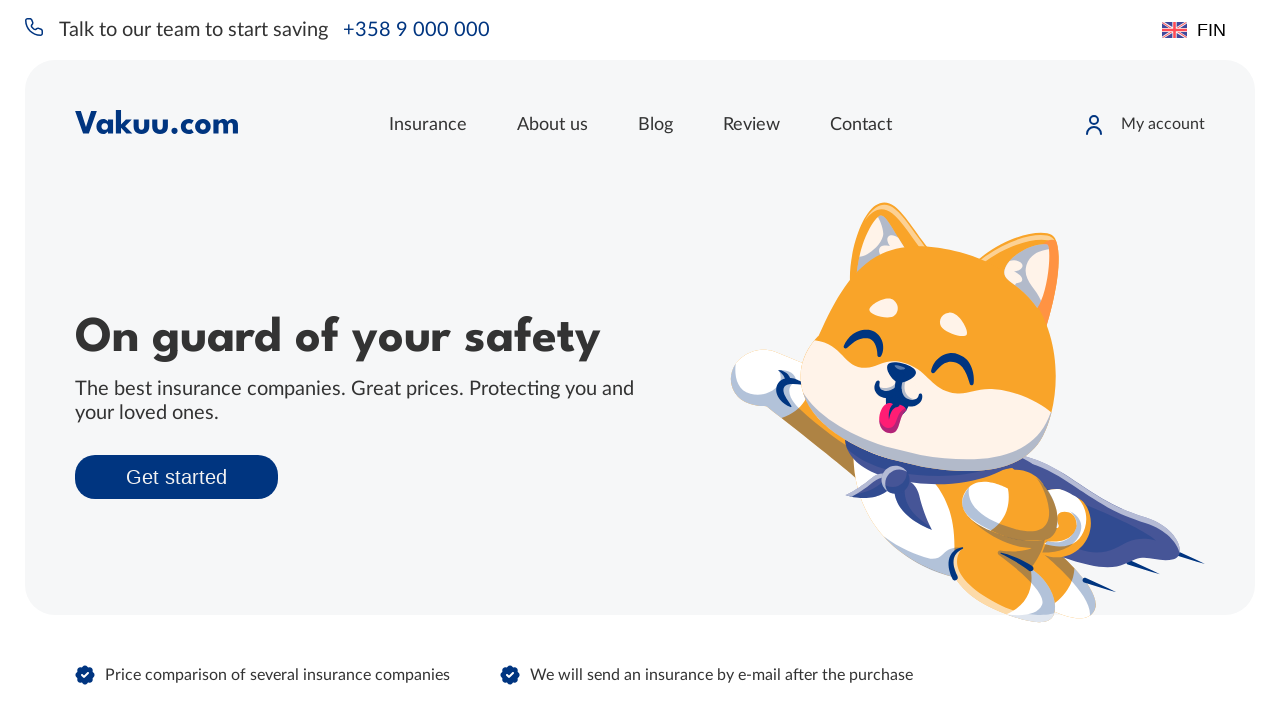

Waited 1000ms for language change to take effect
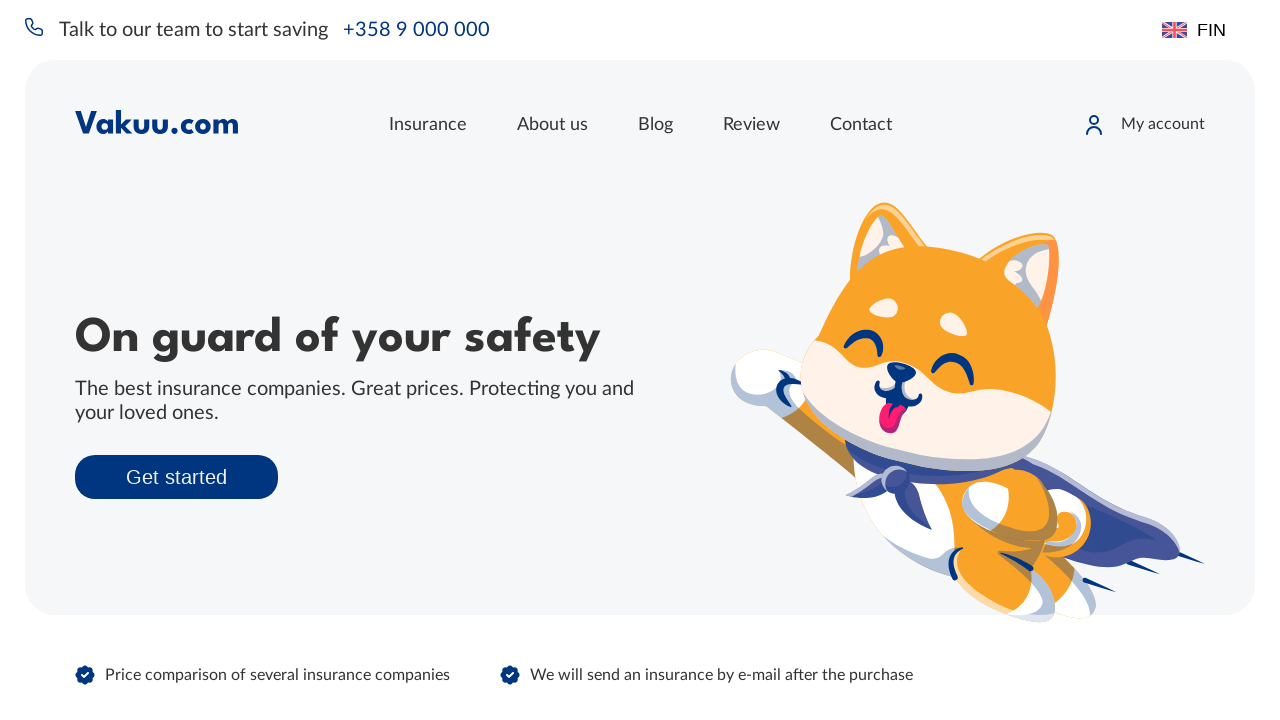

Retrieved new header text after language change: 'On guard of your safety'
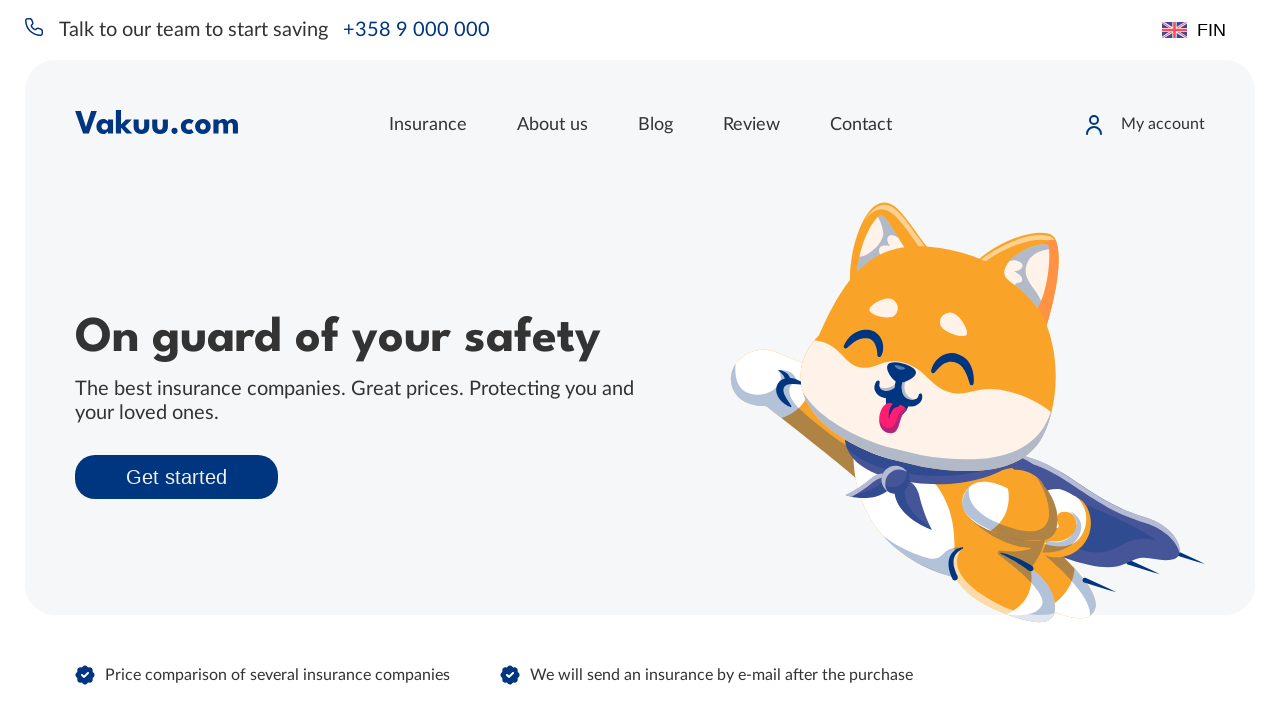

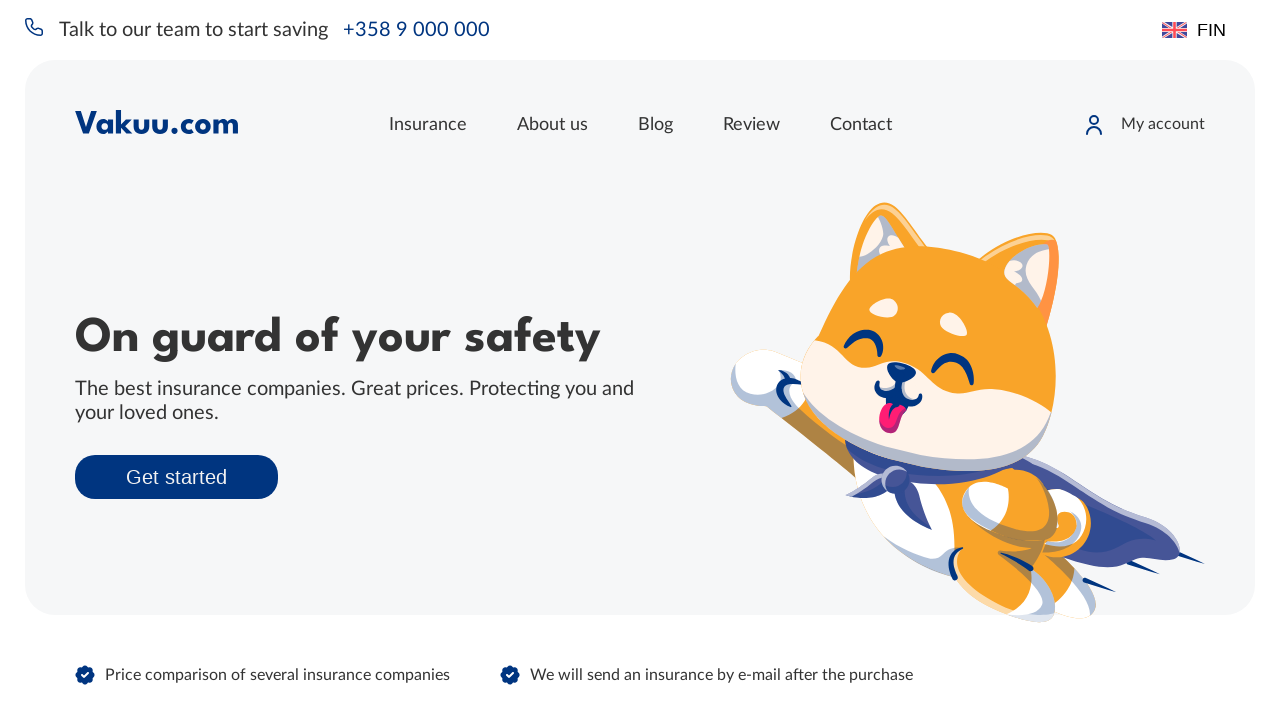